Tests dynamic loading with explicit wait for loading indicator to disappear before verifying result text

Starting URL: https://automationfc.github.io/dynamic-loading/

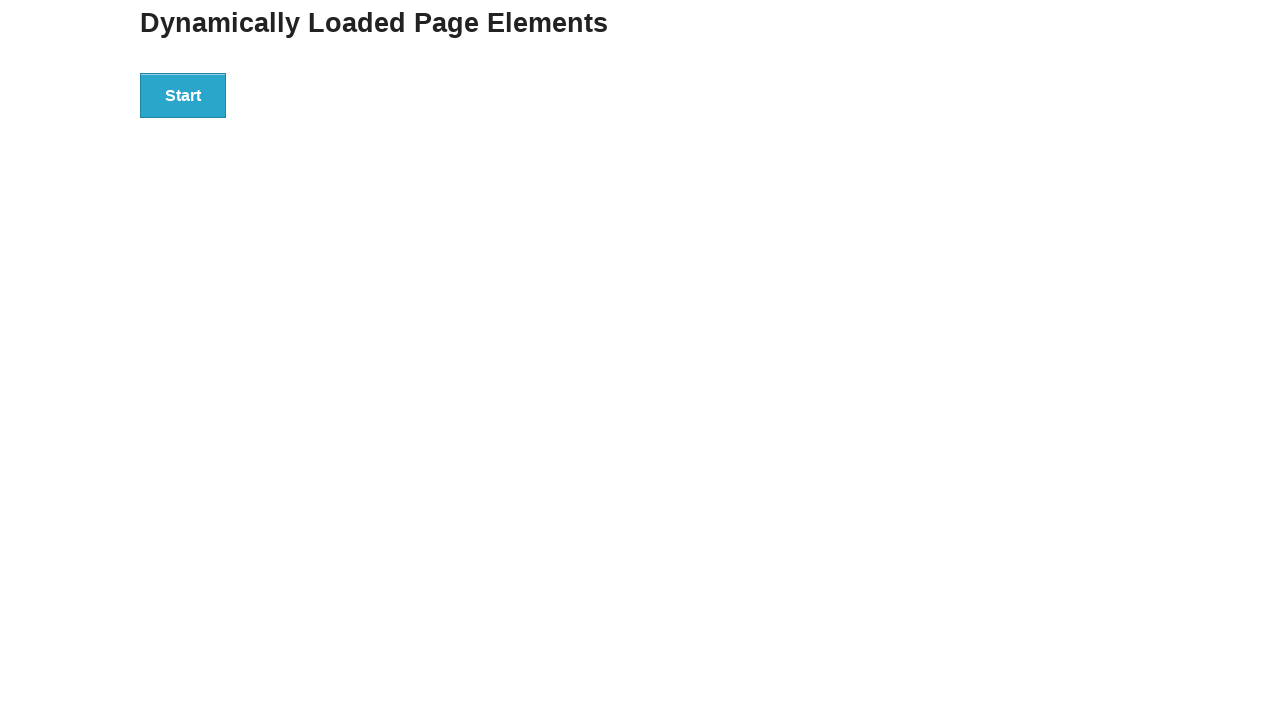

Clicked the start button to trigger dynamic loading at (183, 95) on div#start>button
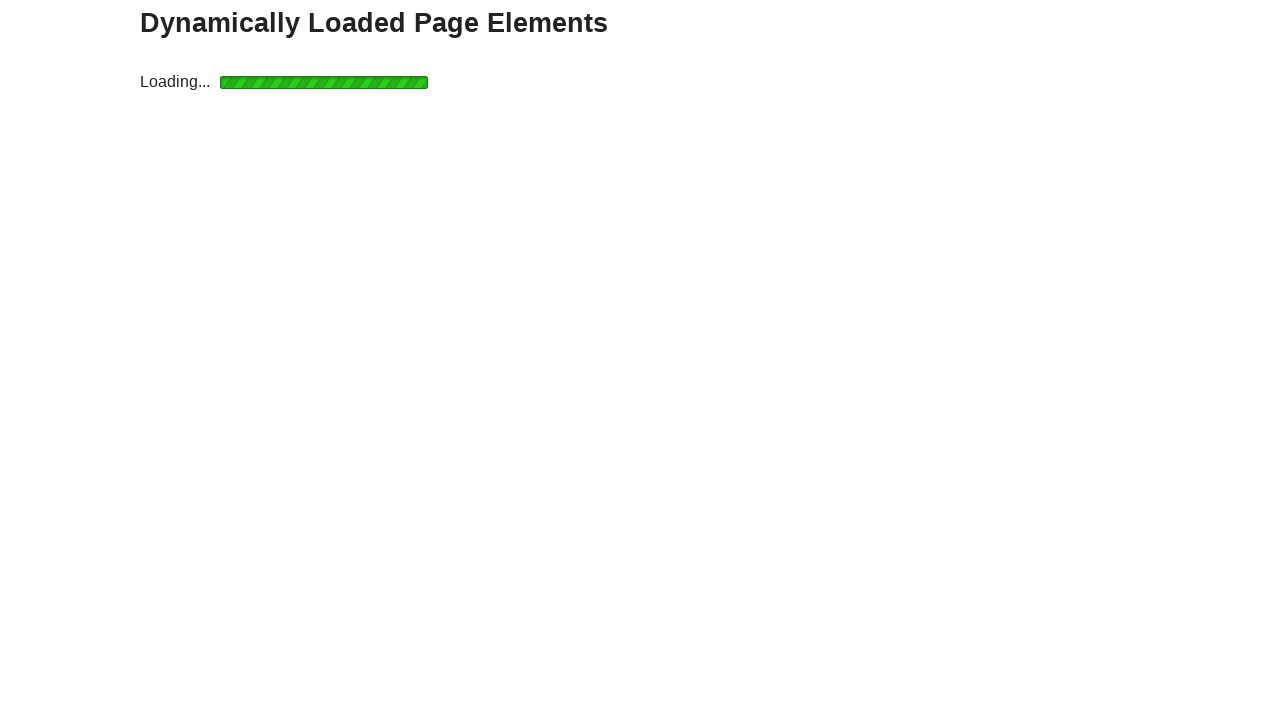

Loading indicator disappeared - dynamic content loaded
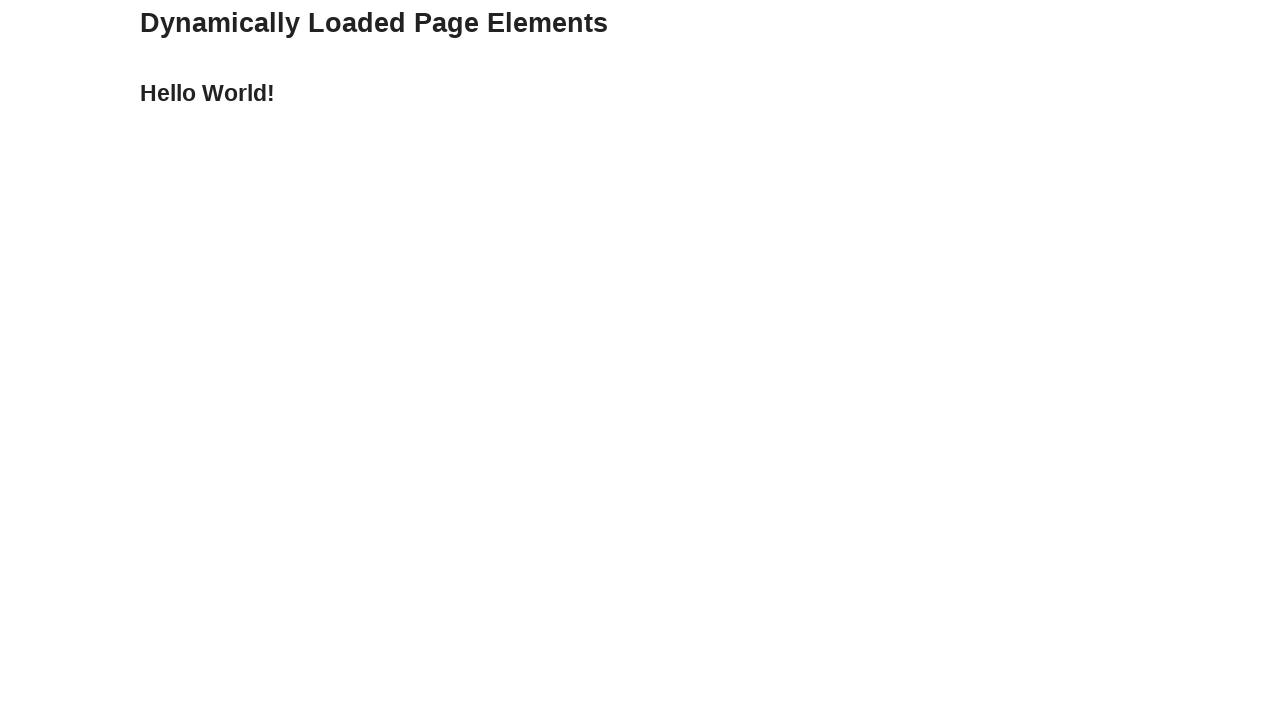

Verified result text is 'Hello World!' - test passed
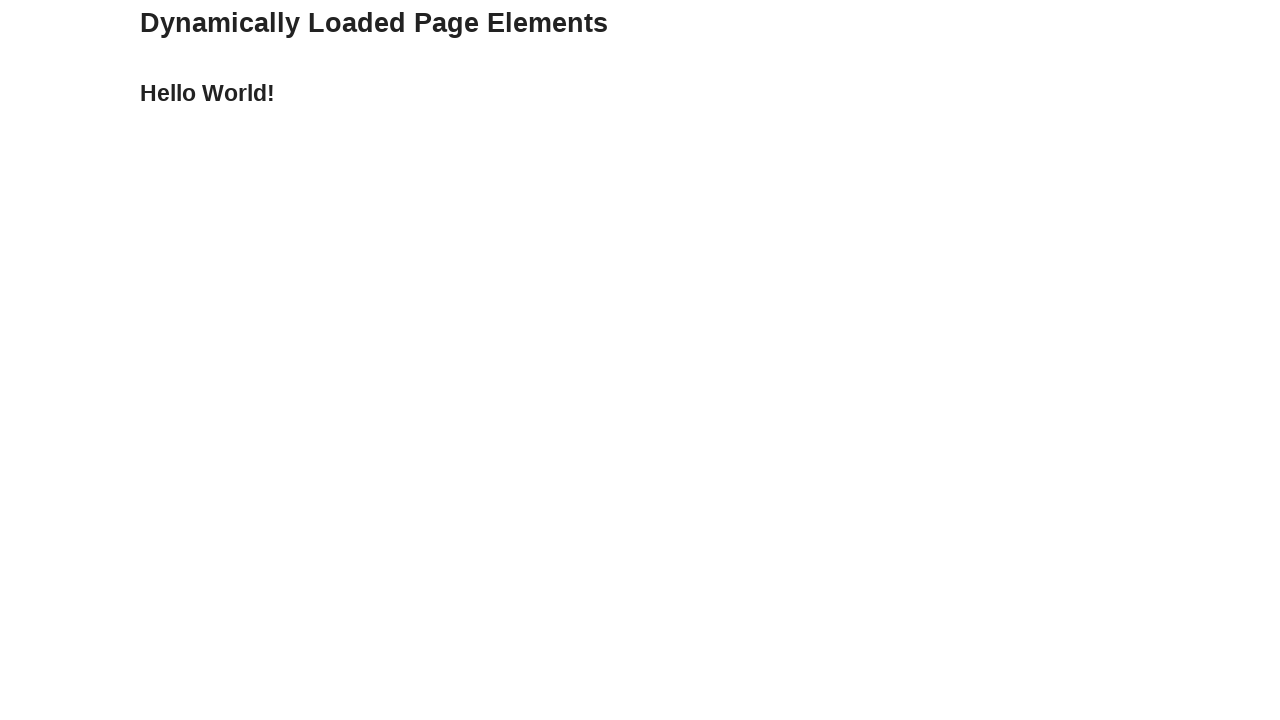

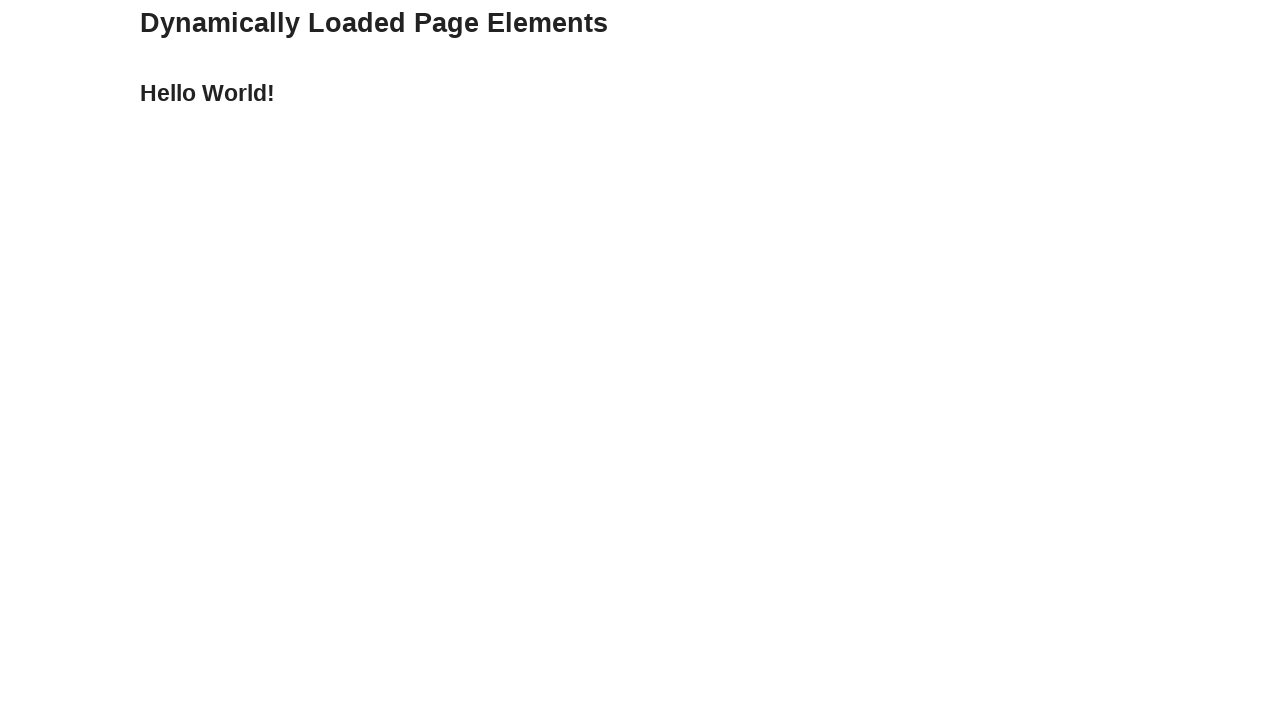